Opens a new window, switches to it, reads content, and closes it

Starting URL: https://demoqa.com/browser-windows

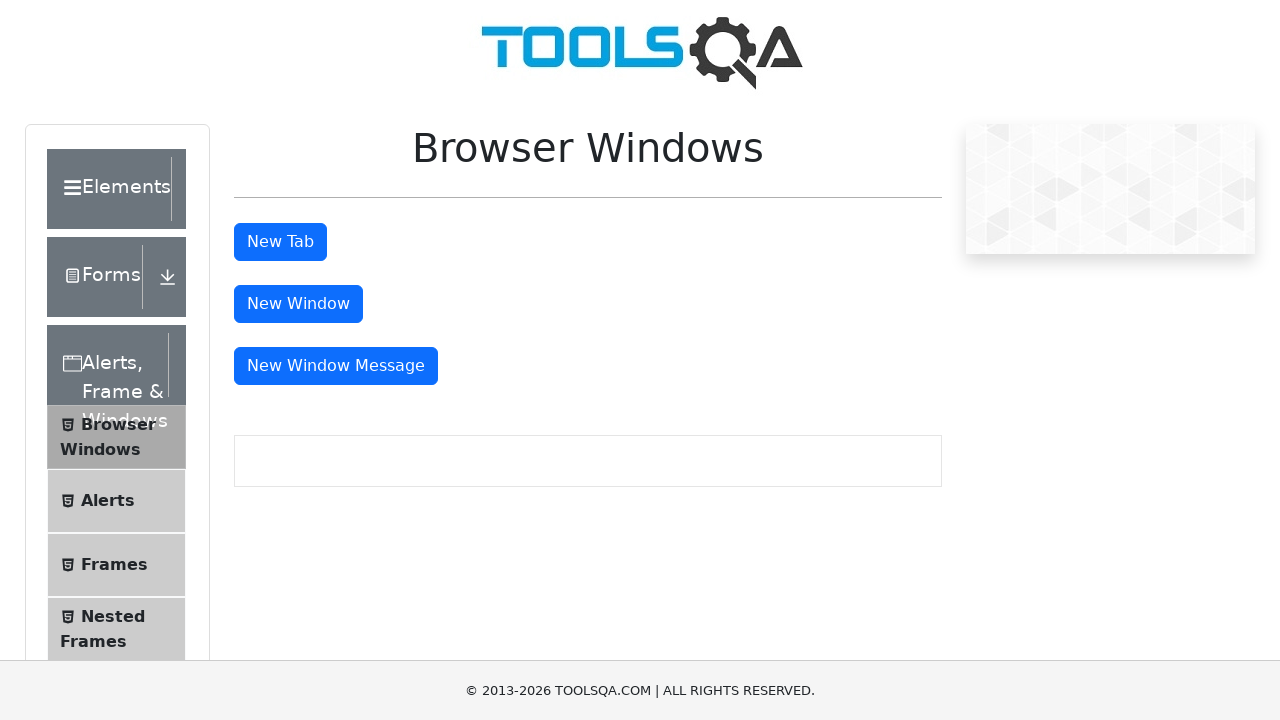

Clicked button to open new window and captured popup at (298, 304) on #windowButton
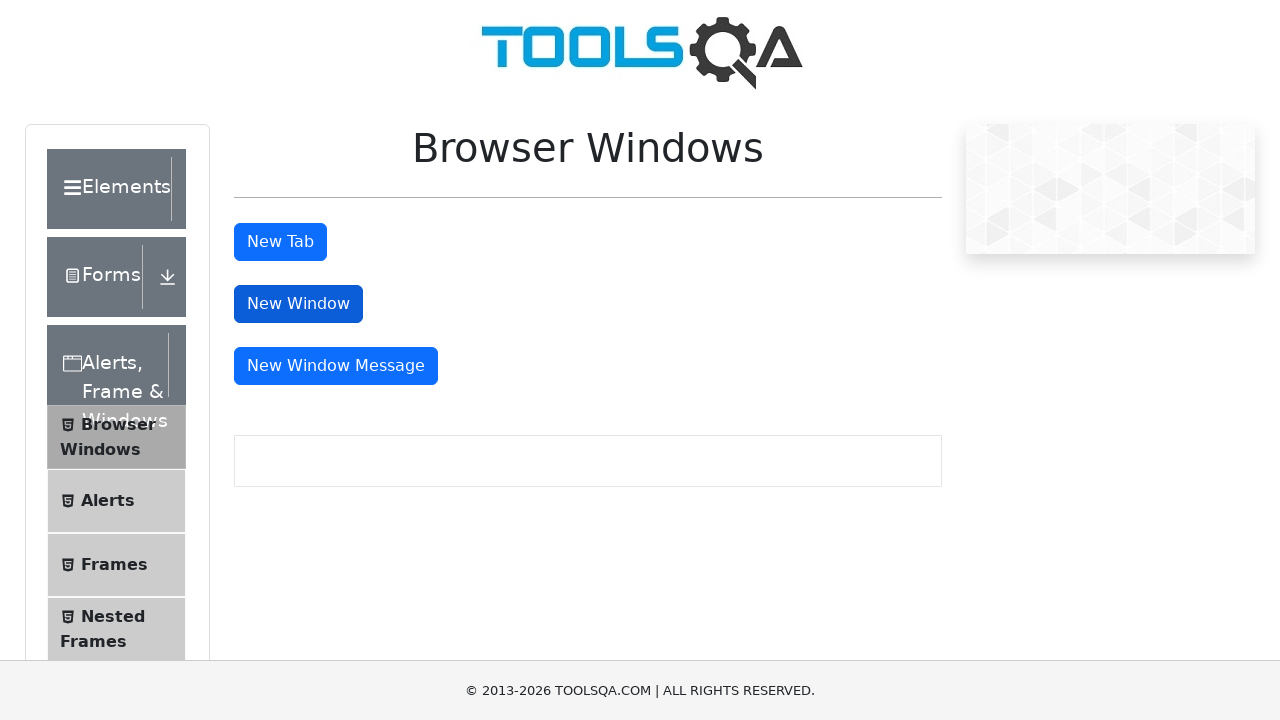

Retrieved reference to new window
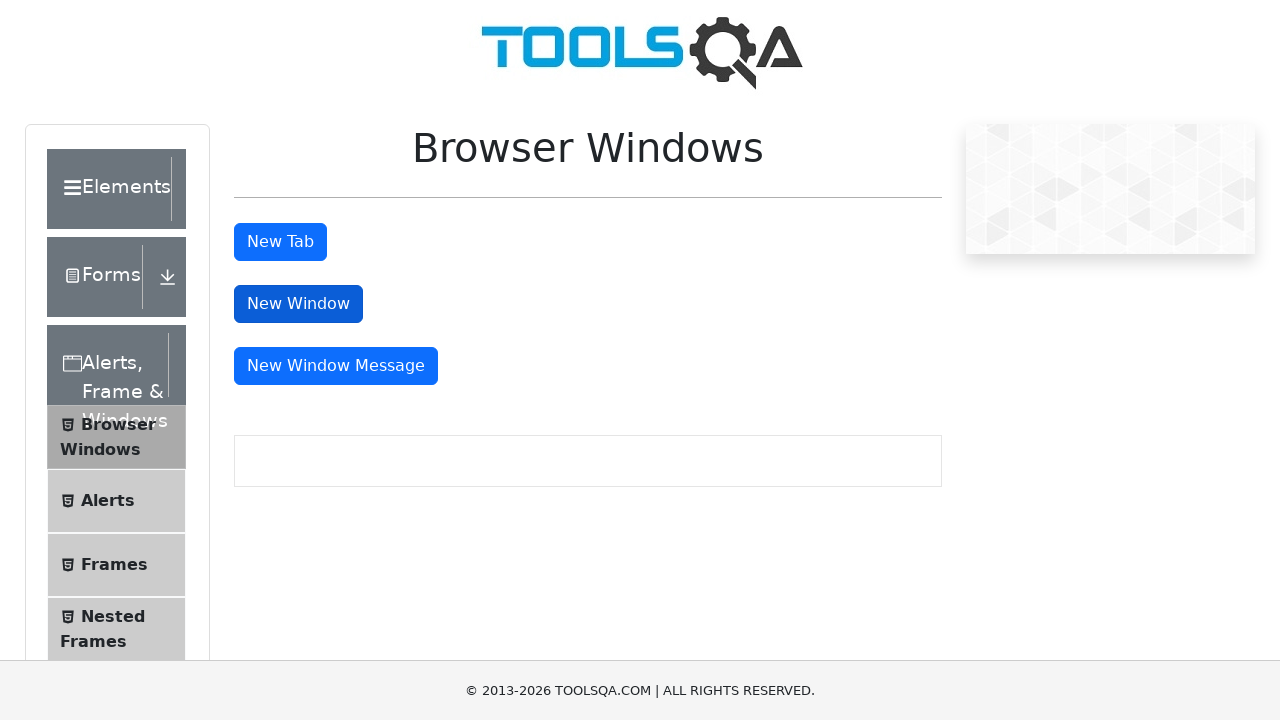

Read text content from new window heading
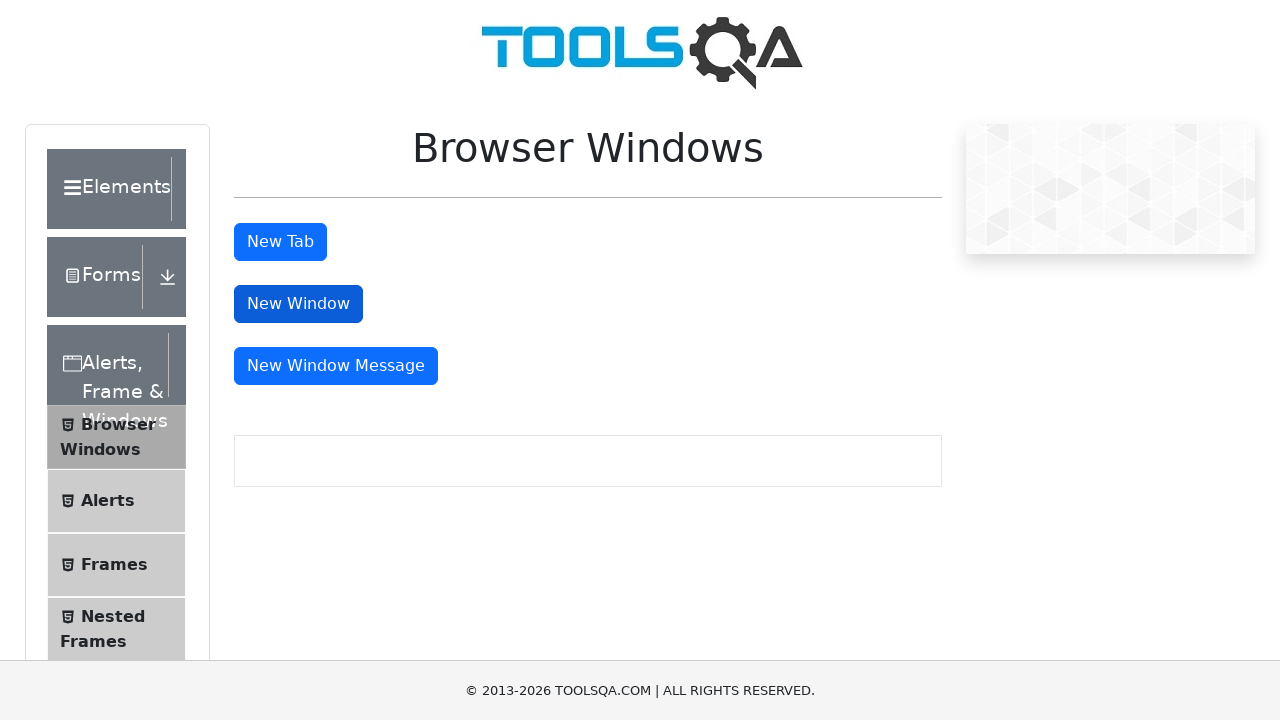

Closed the new window
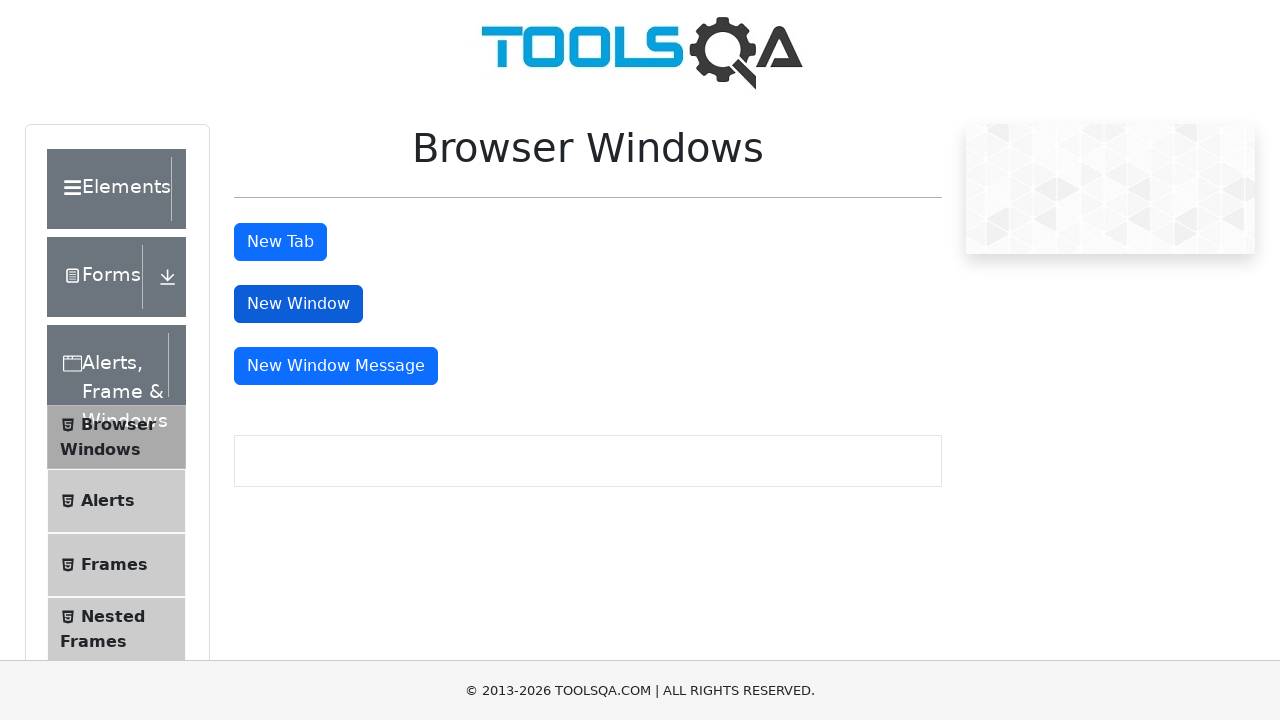

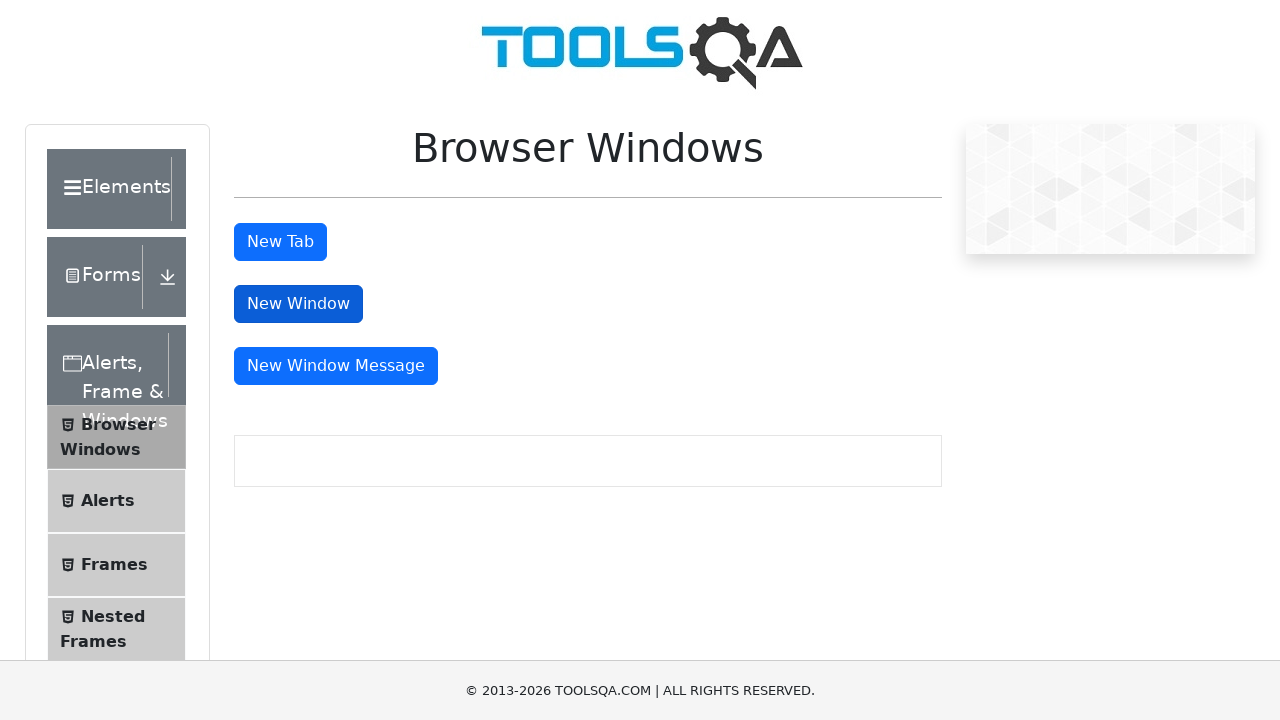